Tests that entering text in the input field and clicking the update button changes the button's text to match the input

Starting URL: http://www.uitestingplayground.com/textinput

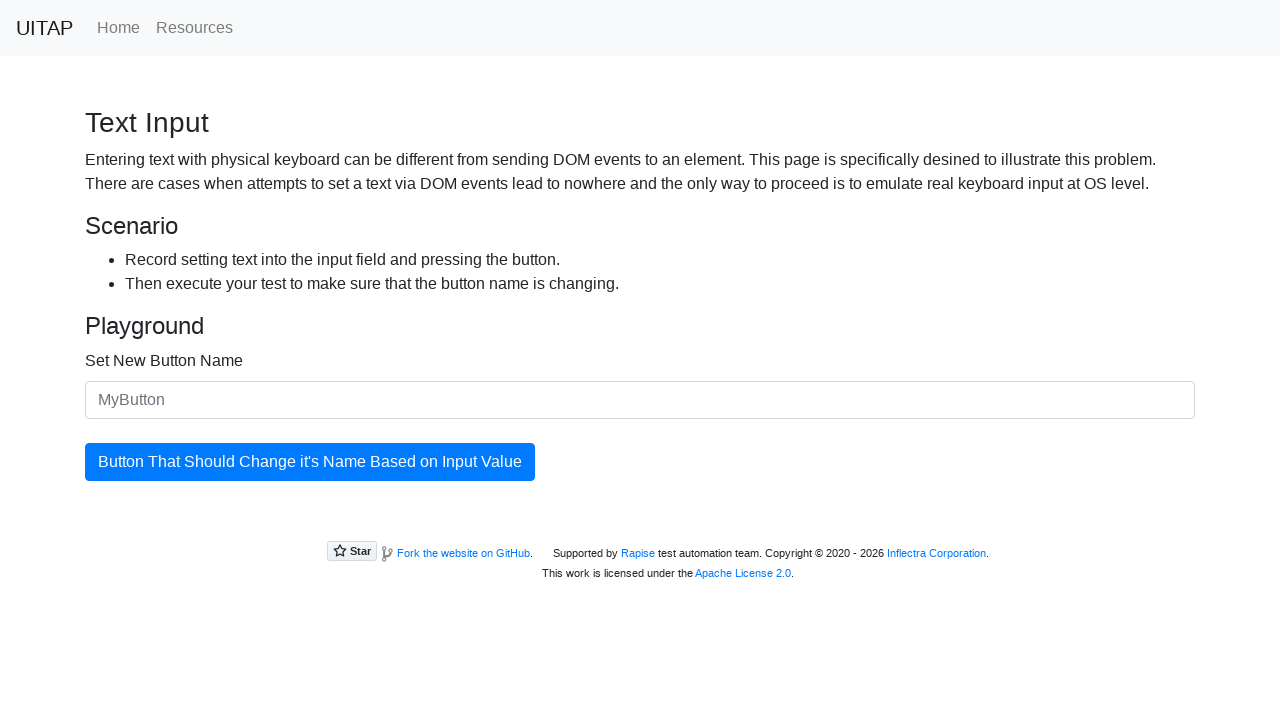

Waited for input field #newButtonName to be ready
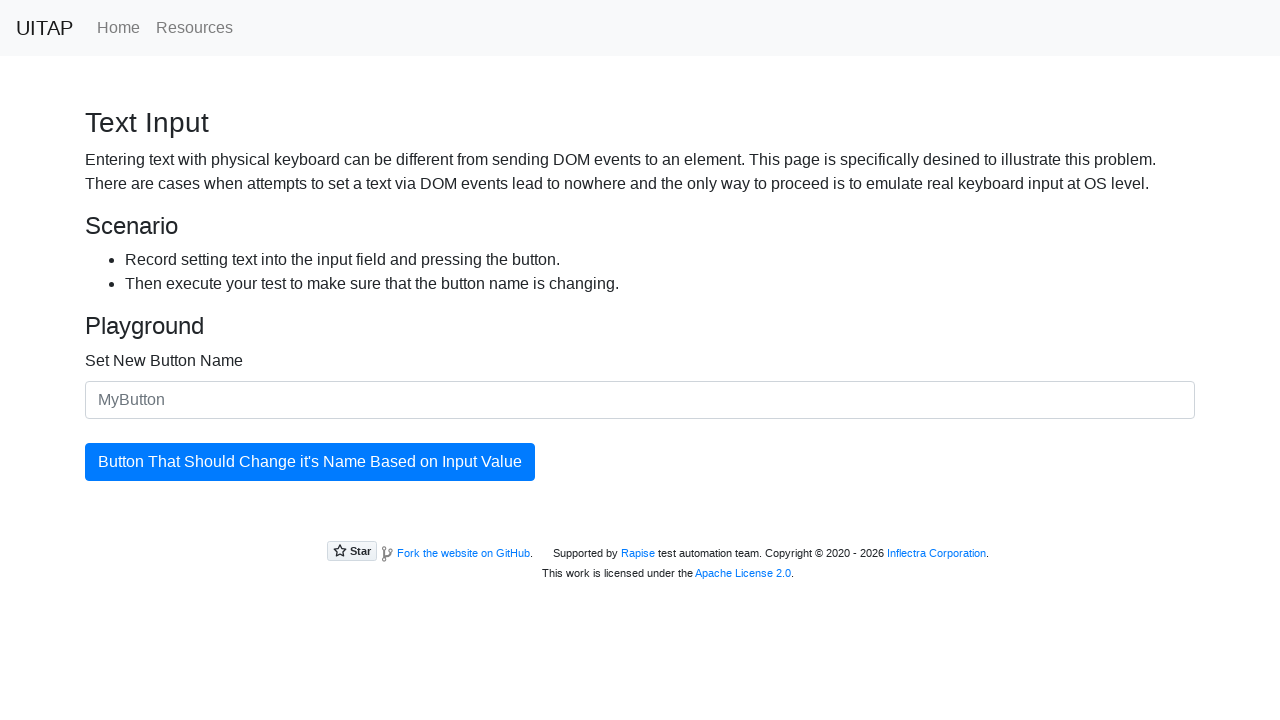

Waited for update button #updatingButton to be ready
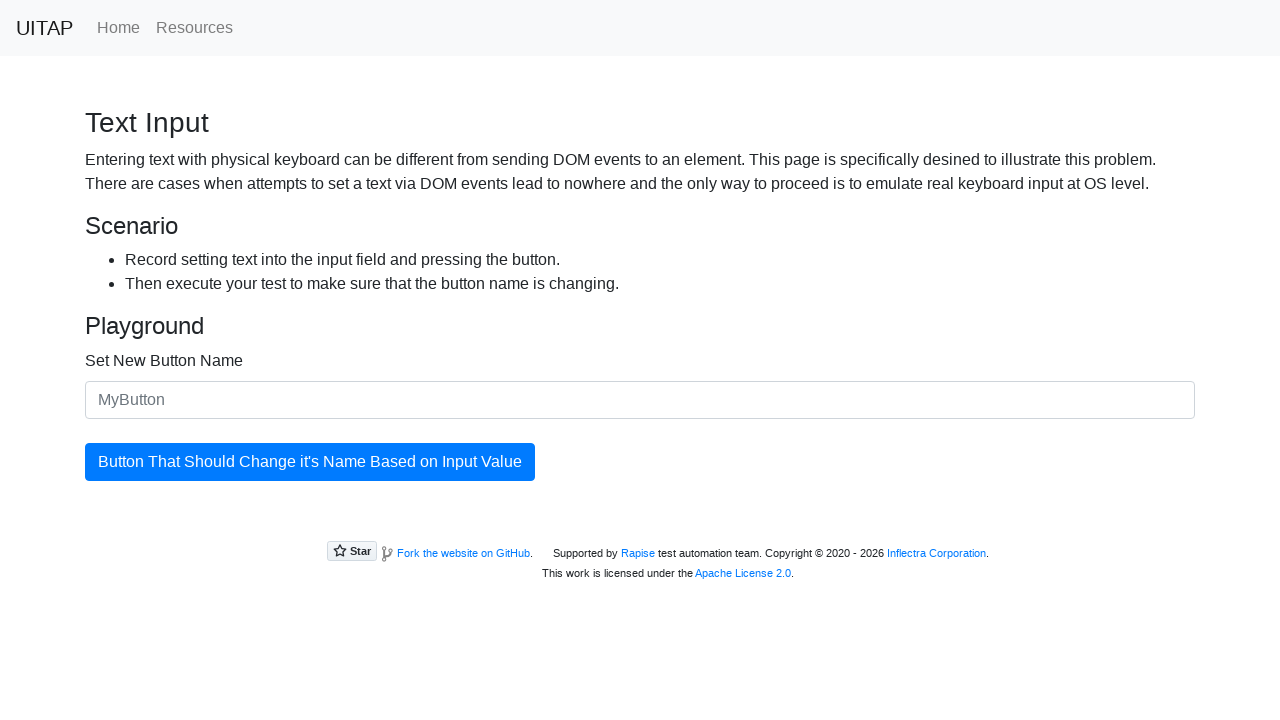

Filled input field with 'Updated Button Text' on #newButtonName
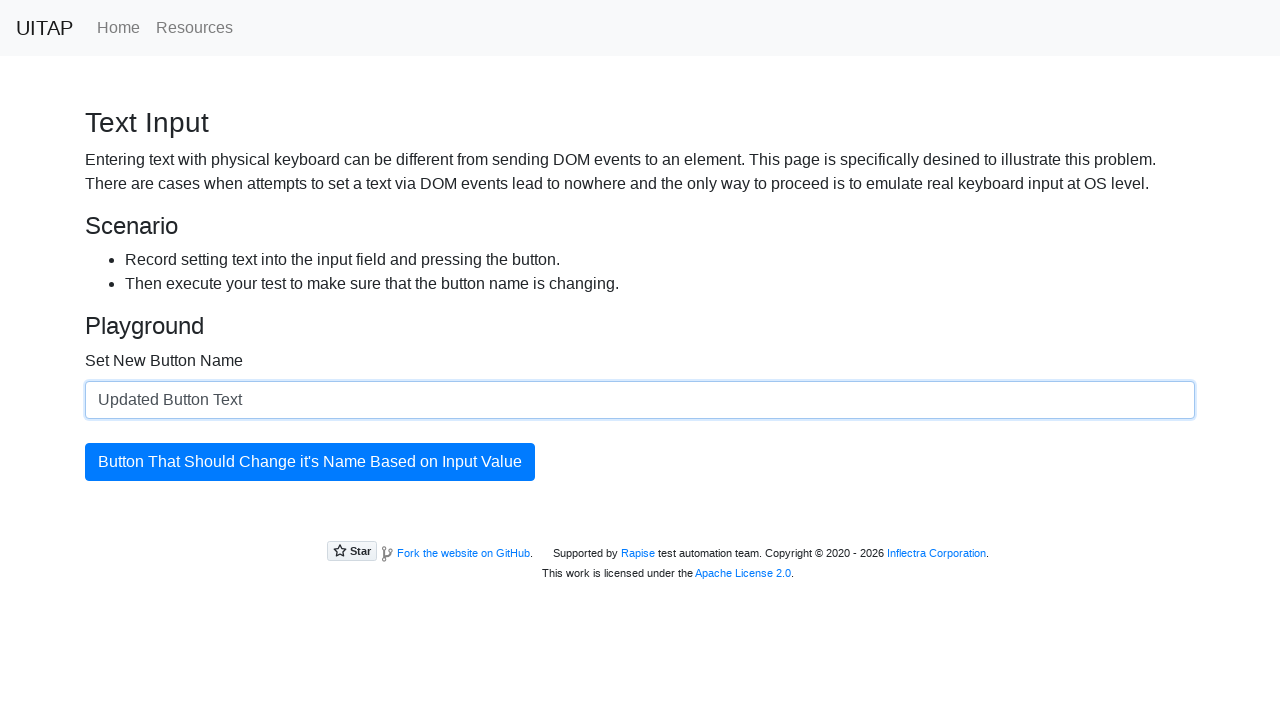

Clicked the update button to change button text at (310, 462) on #updatingButton
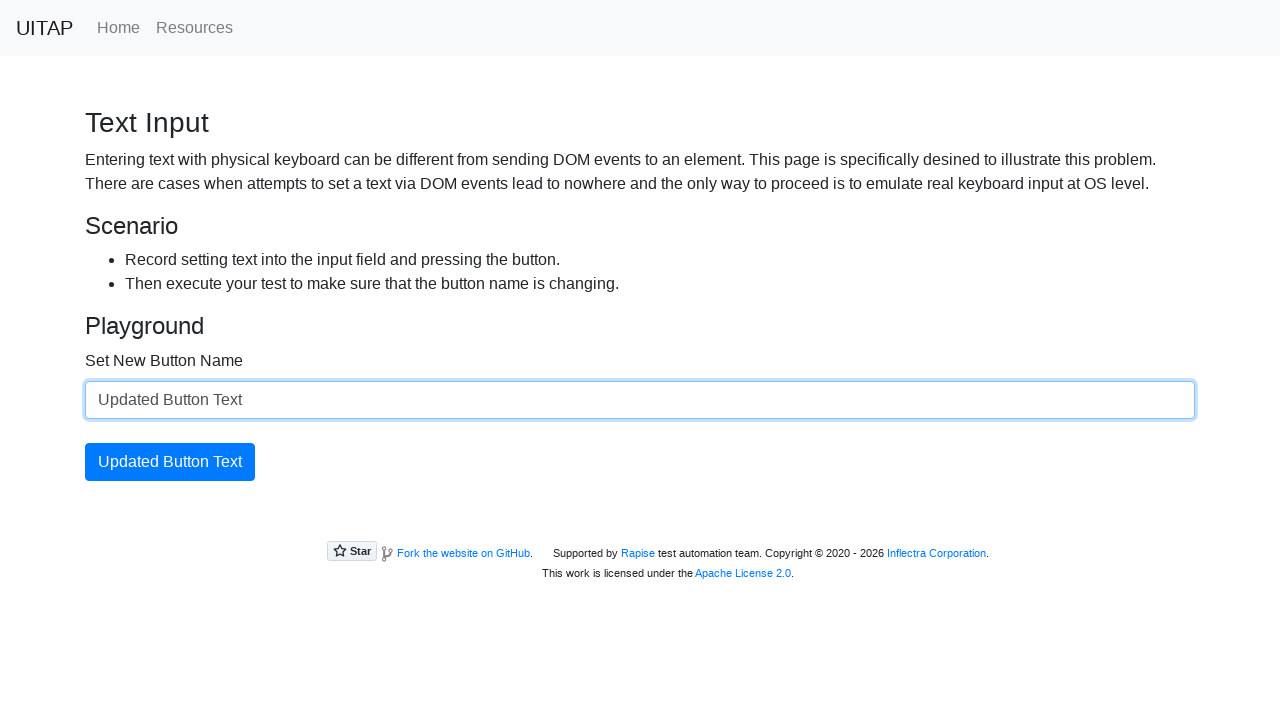

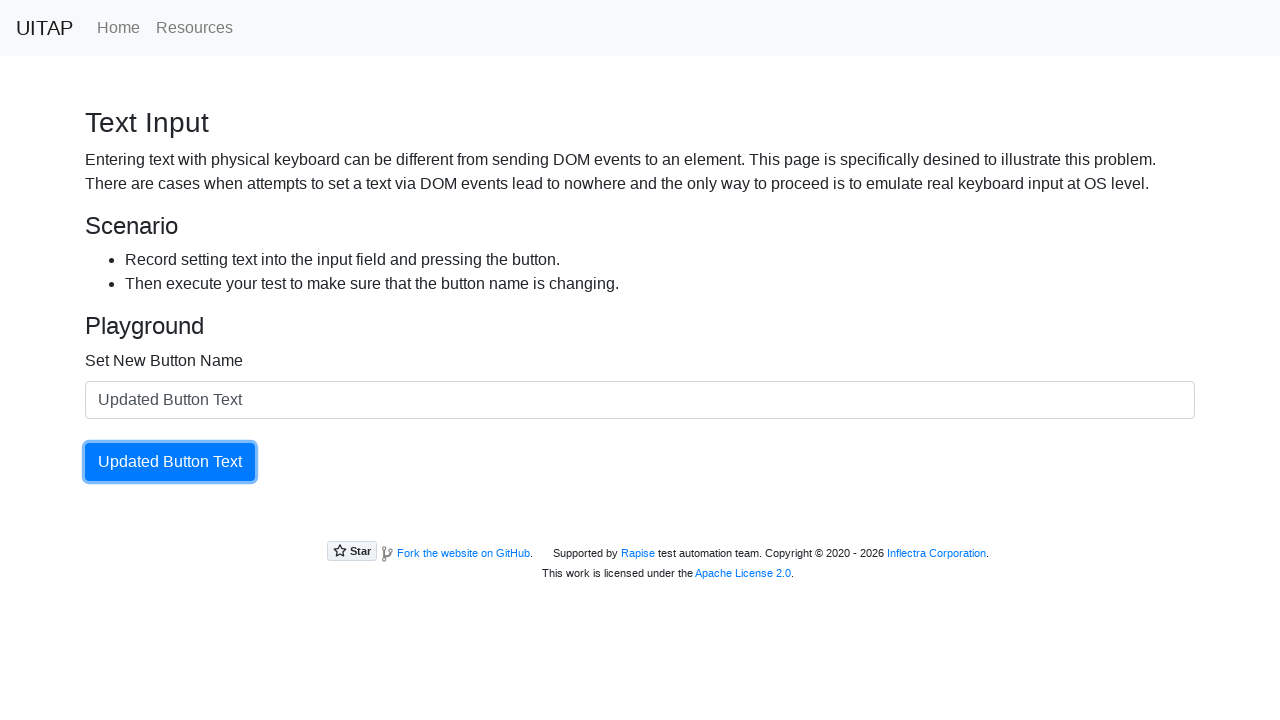